Tests click and drag selection by clicking and holding on item 13, dragging to item 10, and verifying 4 items are selected

Starting URL: https://automationfc.github.io/jquery-selectable/

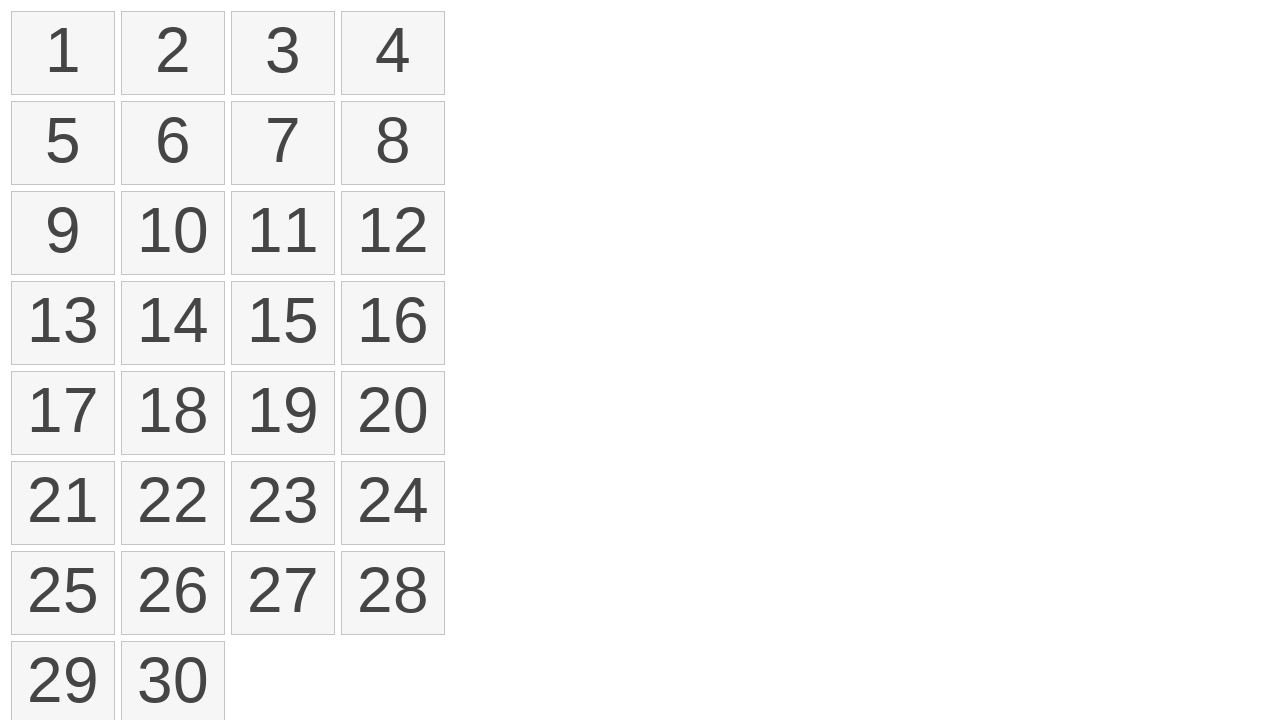

Located all selectable items on the page
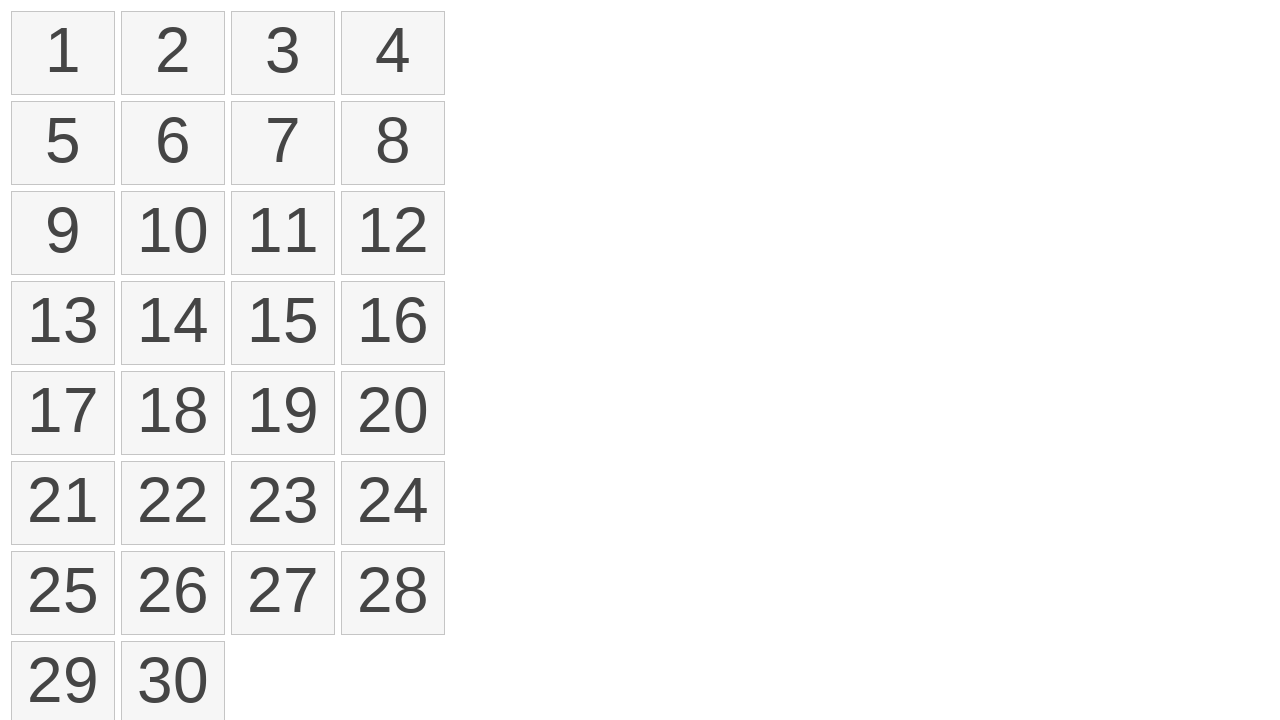

Located item 13 (index 12)
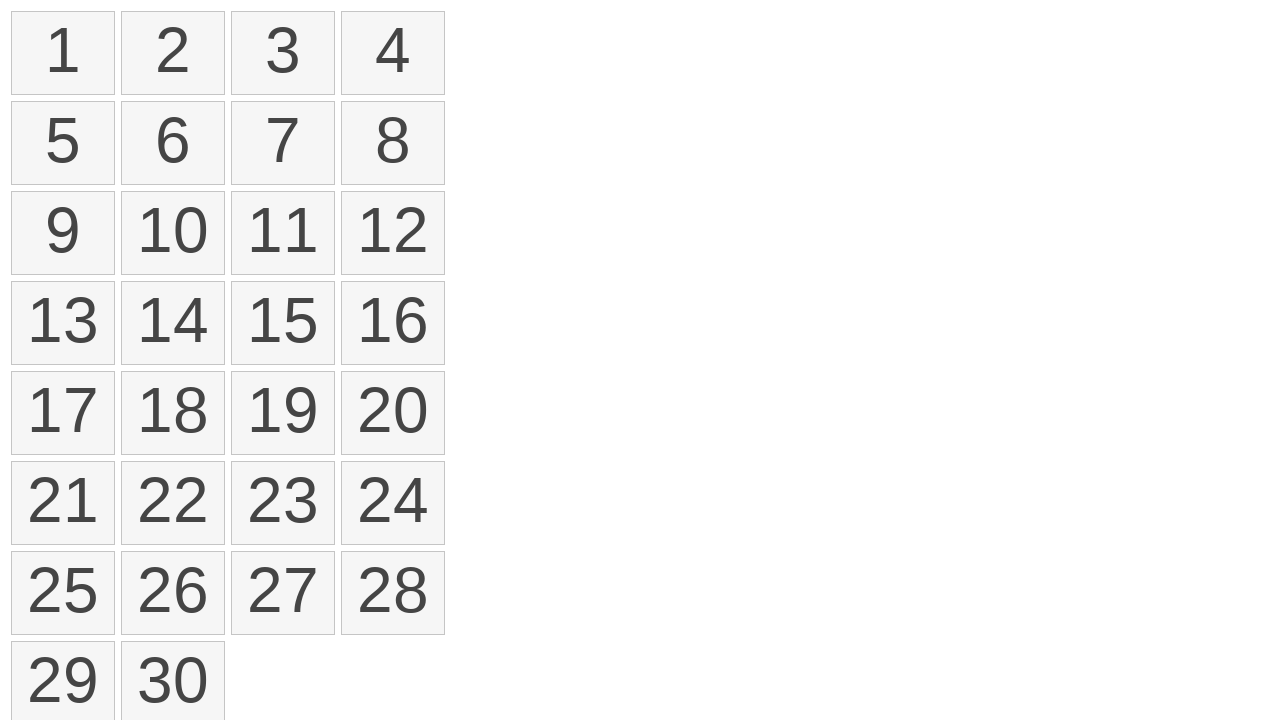

Located item 10 (index 9)
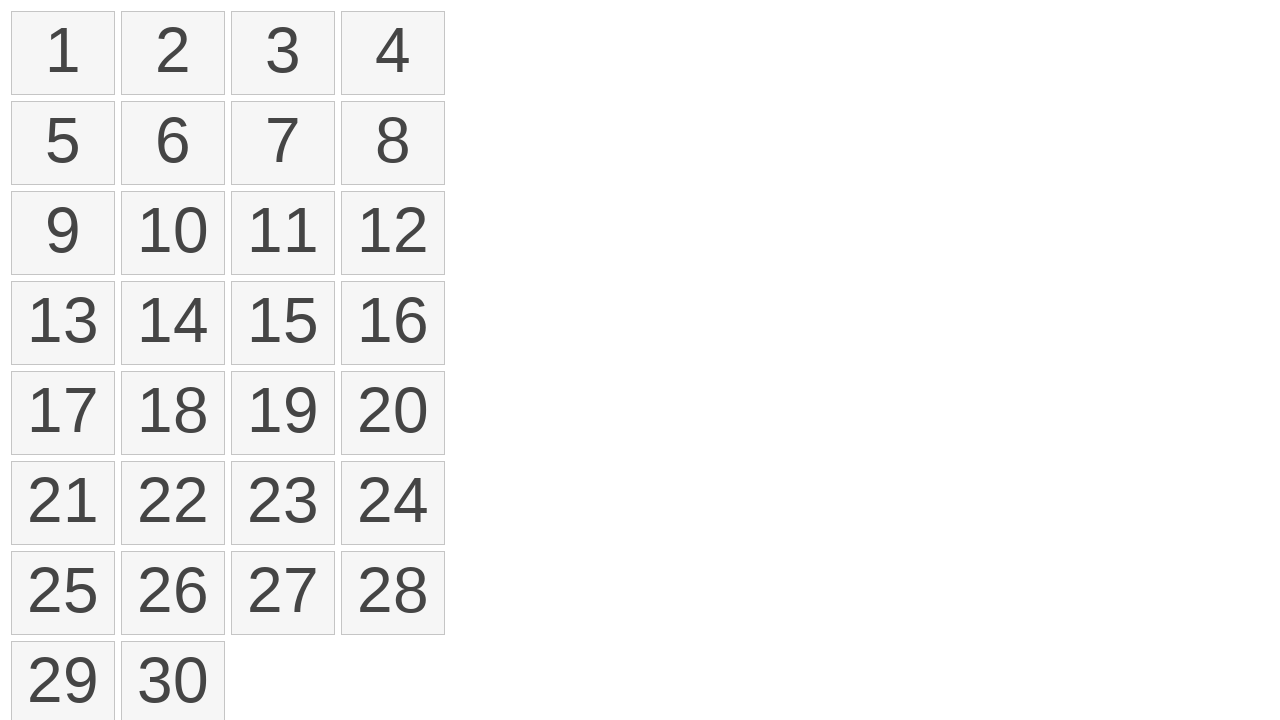

Moved mouse to item 13 position at (16, 286)
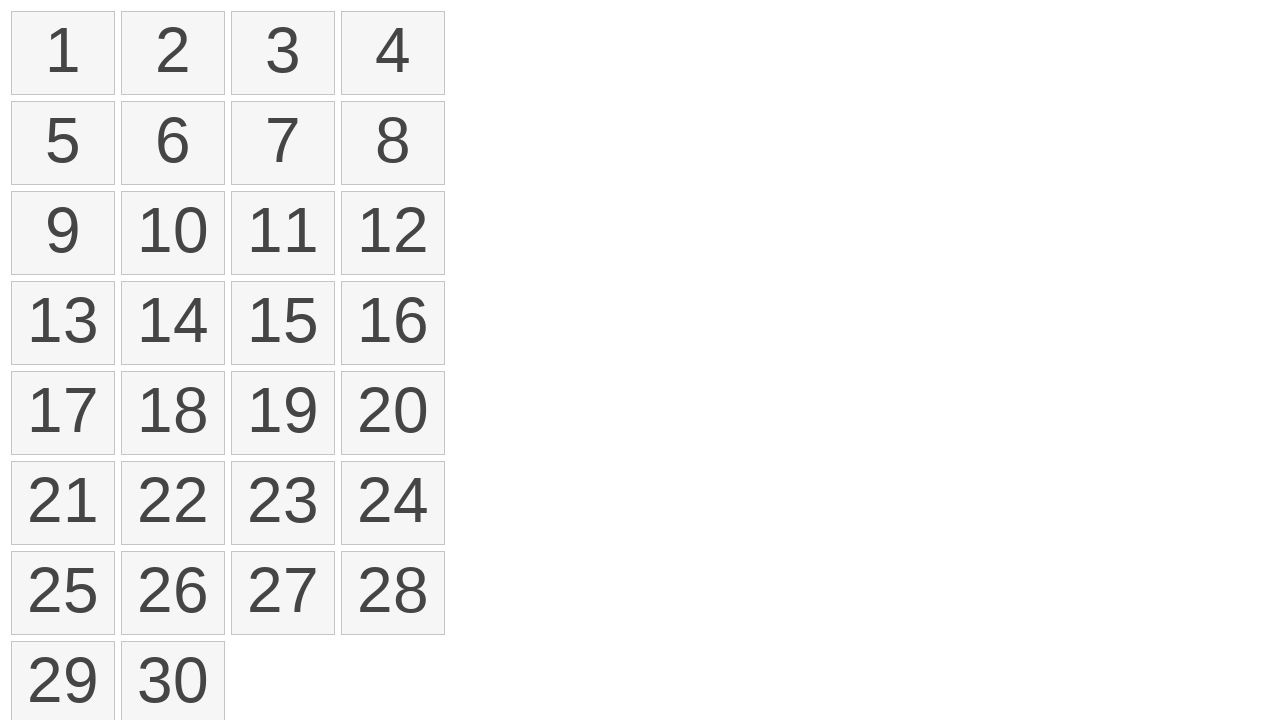

Pressed mouse button down on item 13 at (16, 286)
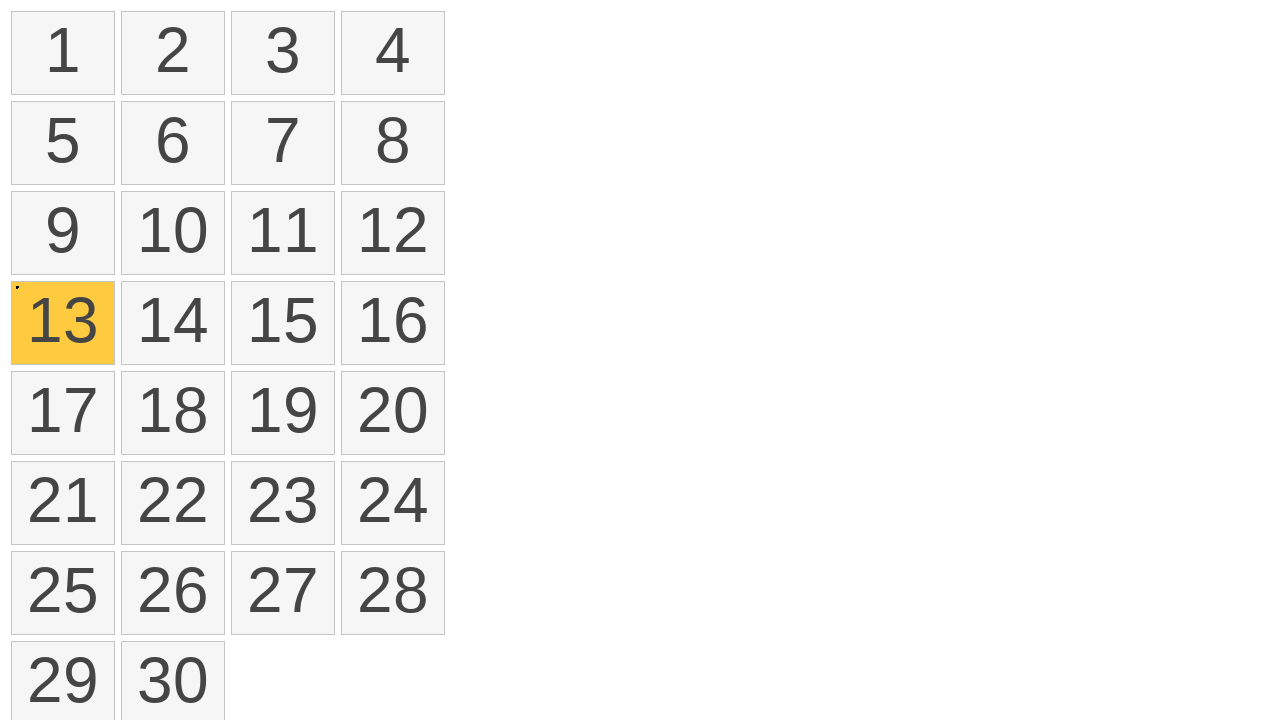

Dragged mouse from item 13 to item 10 at (126, 196)
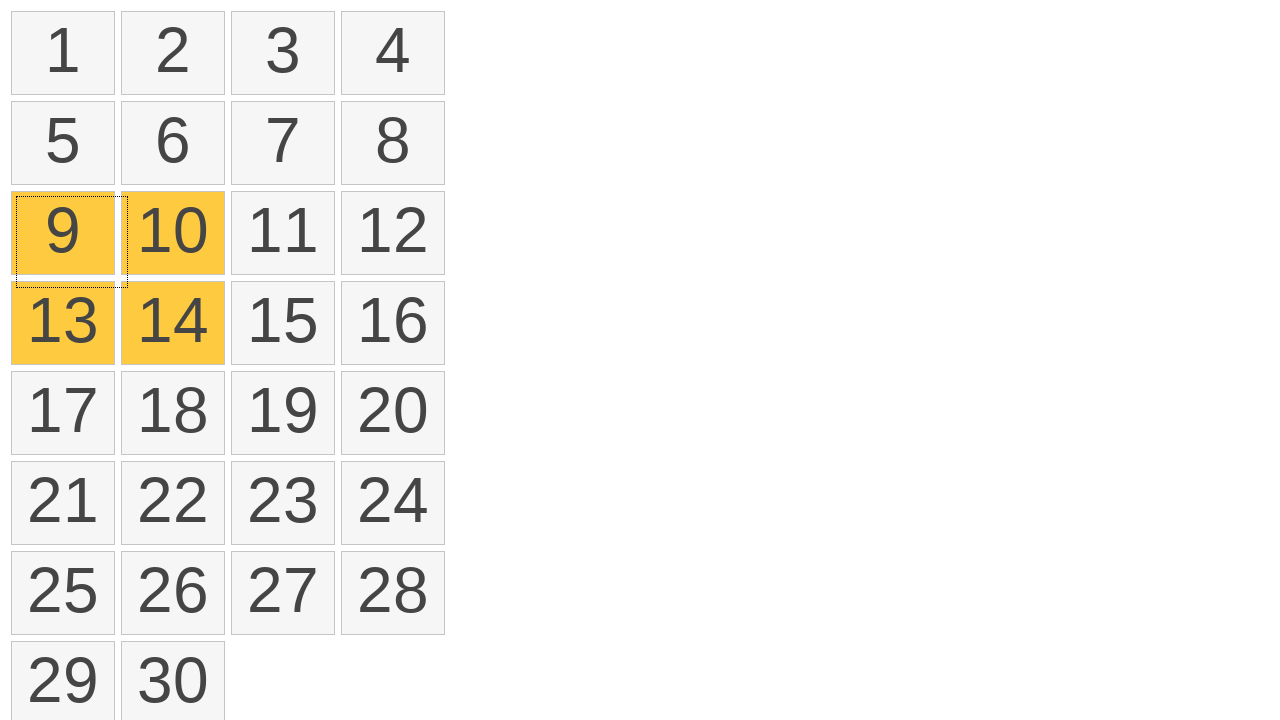

Released mouse button to complete drag selection at (126, 196)
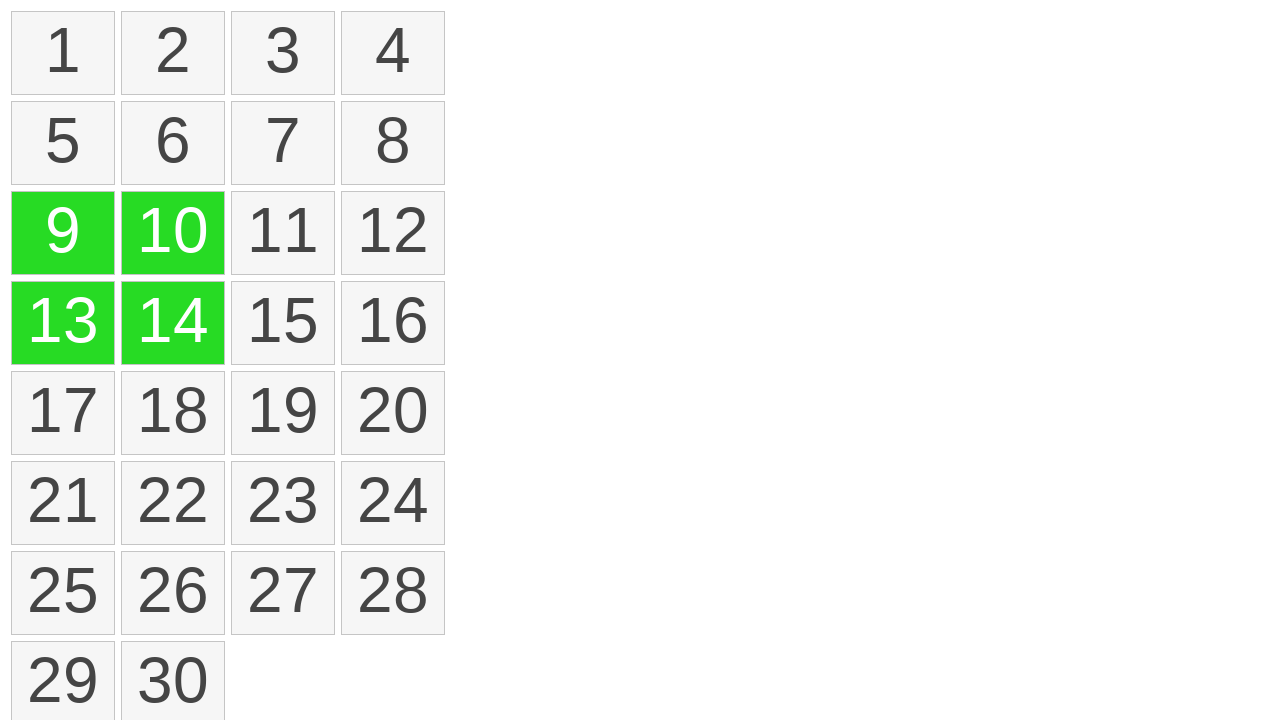

Located all selected items
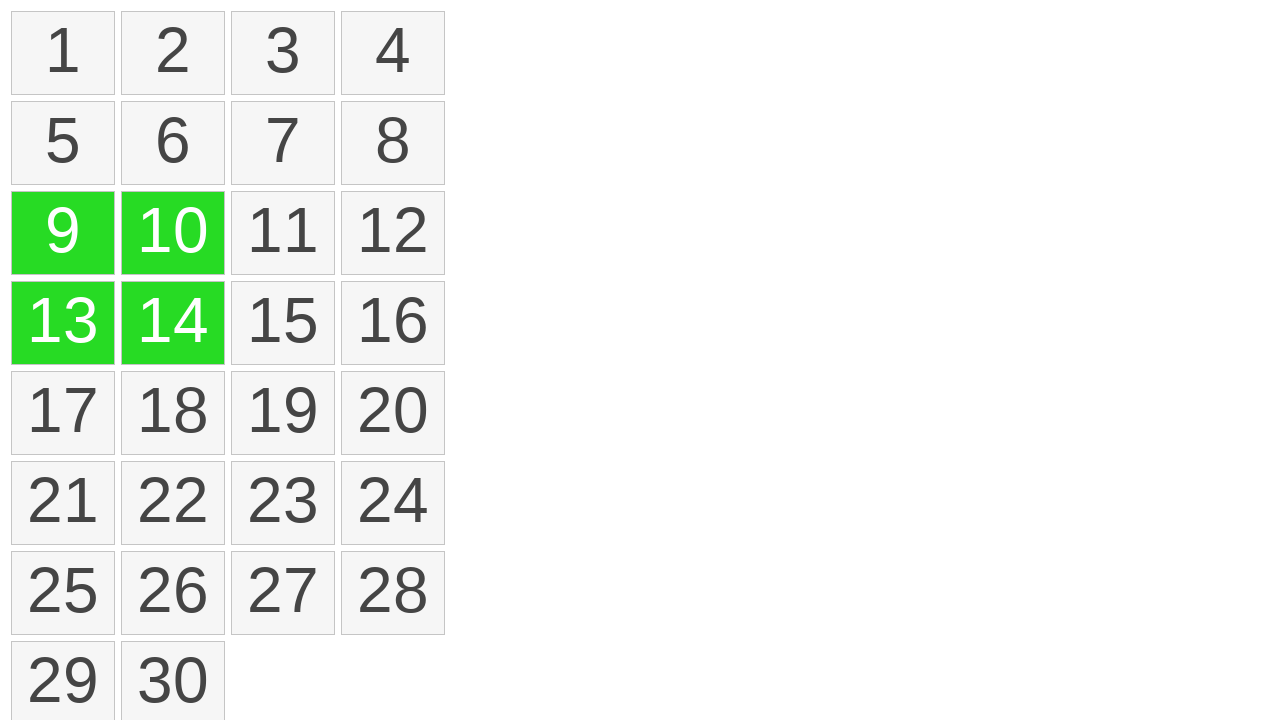

Verified that exactly 4 items are selected
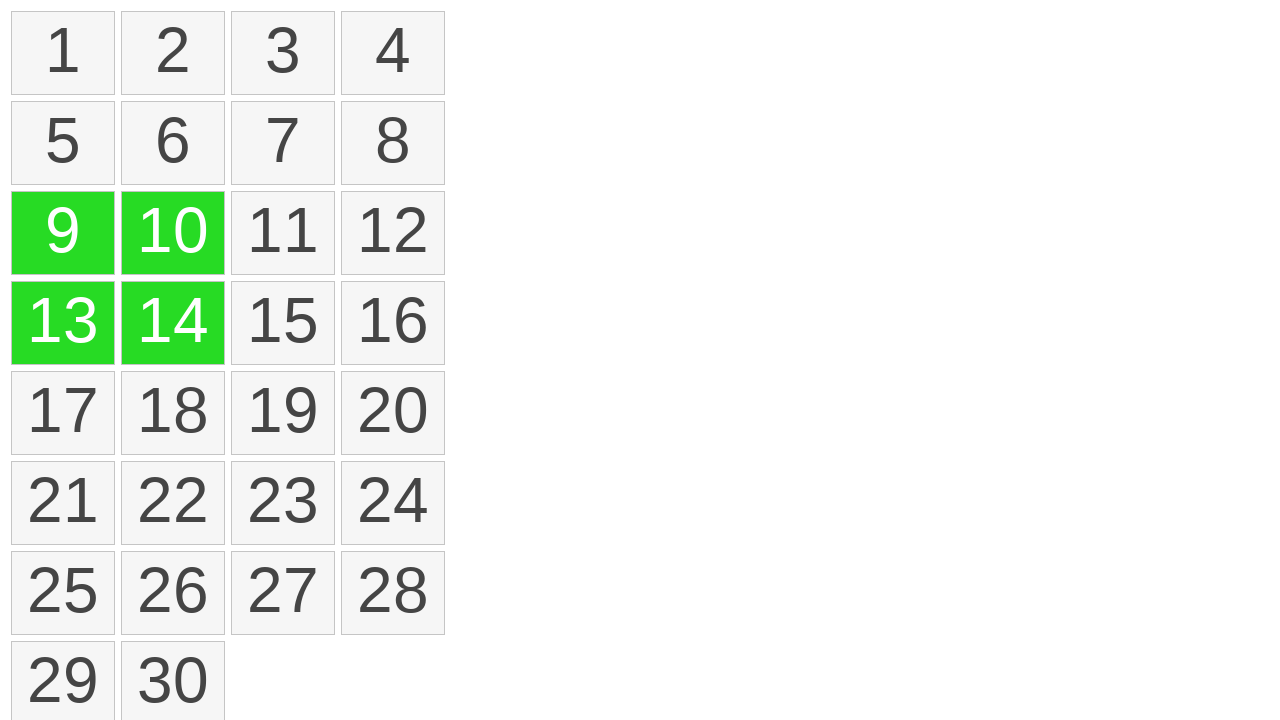

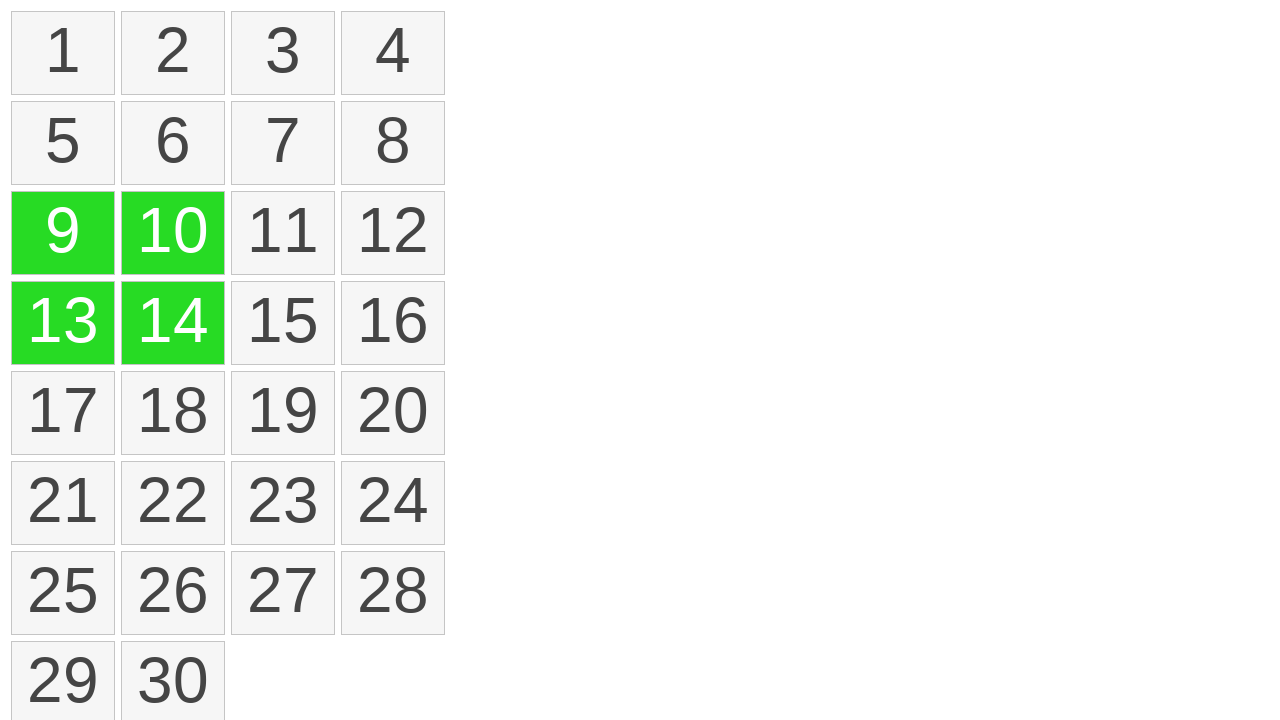